Navigates to a dog rescue adoption page and verifies that the available dogs listing section is displayed on the page.

Starting URL: http://dpsrescue.org/adopt/available/

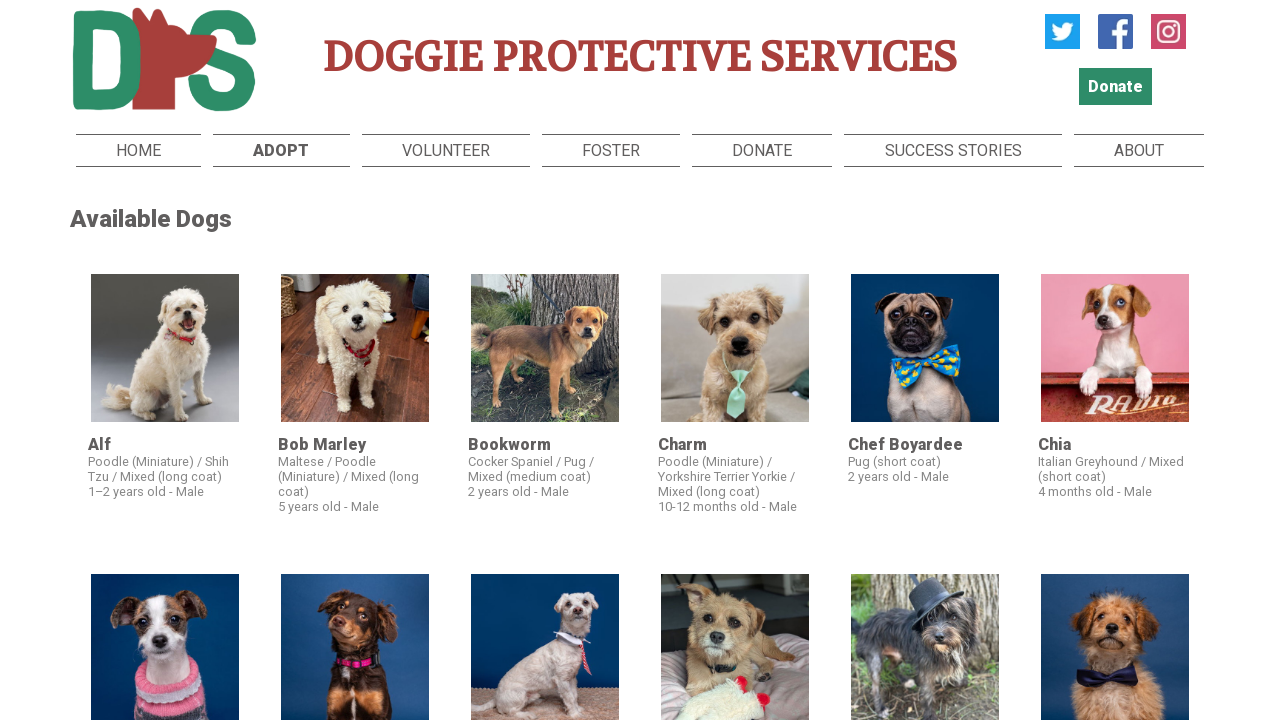

Navigated to dog rescue adoption page
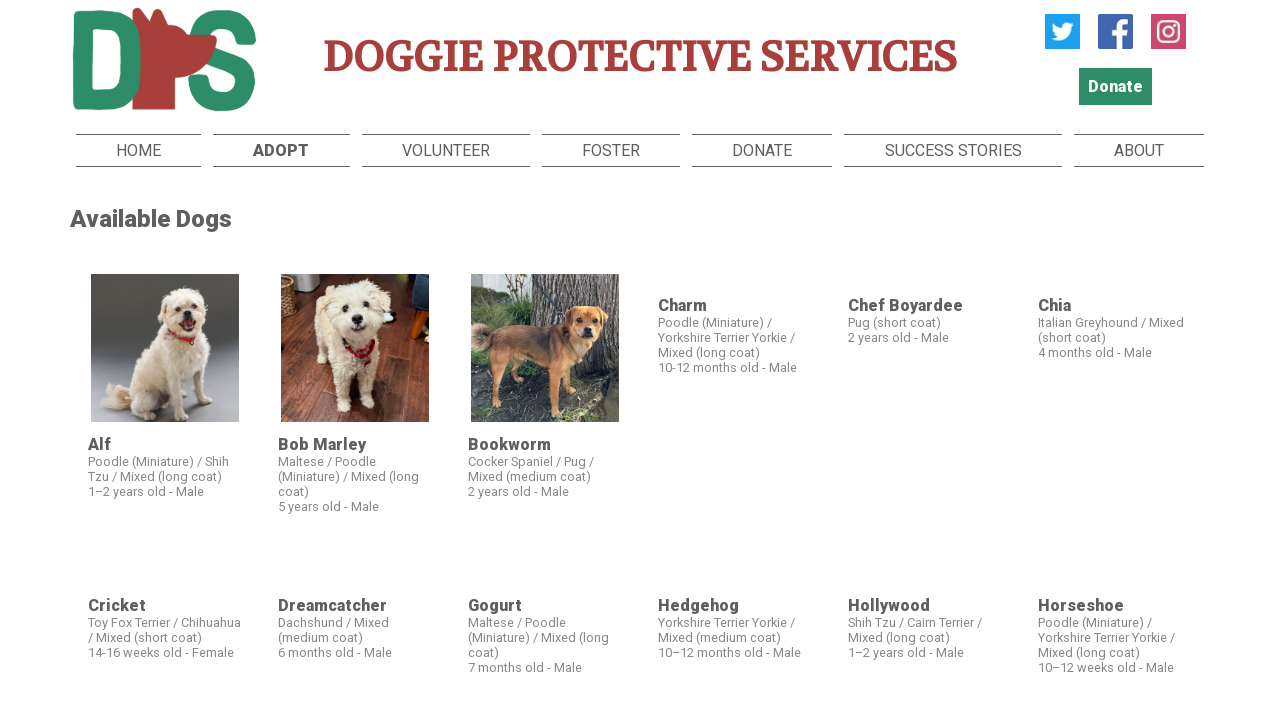

Dogs listing section loaded
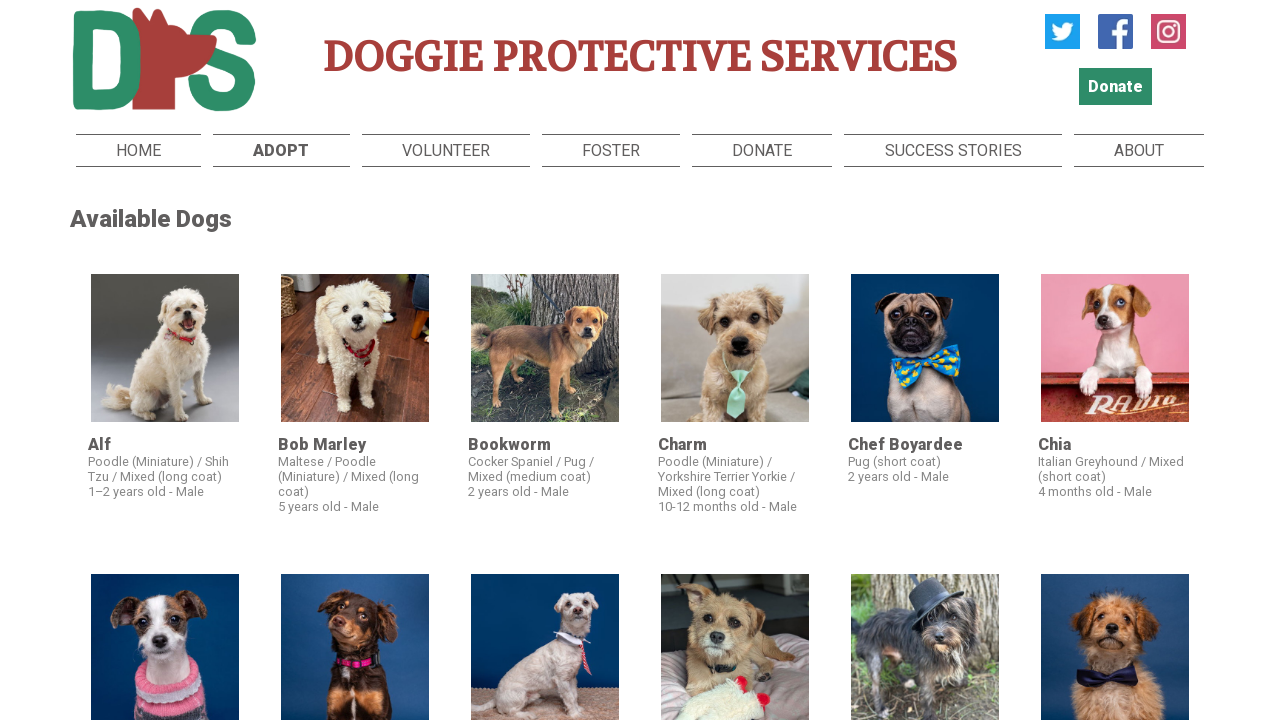

Available dogs entries verified in listing section
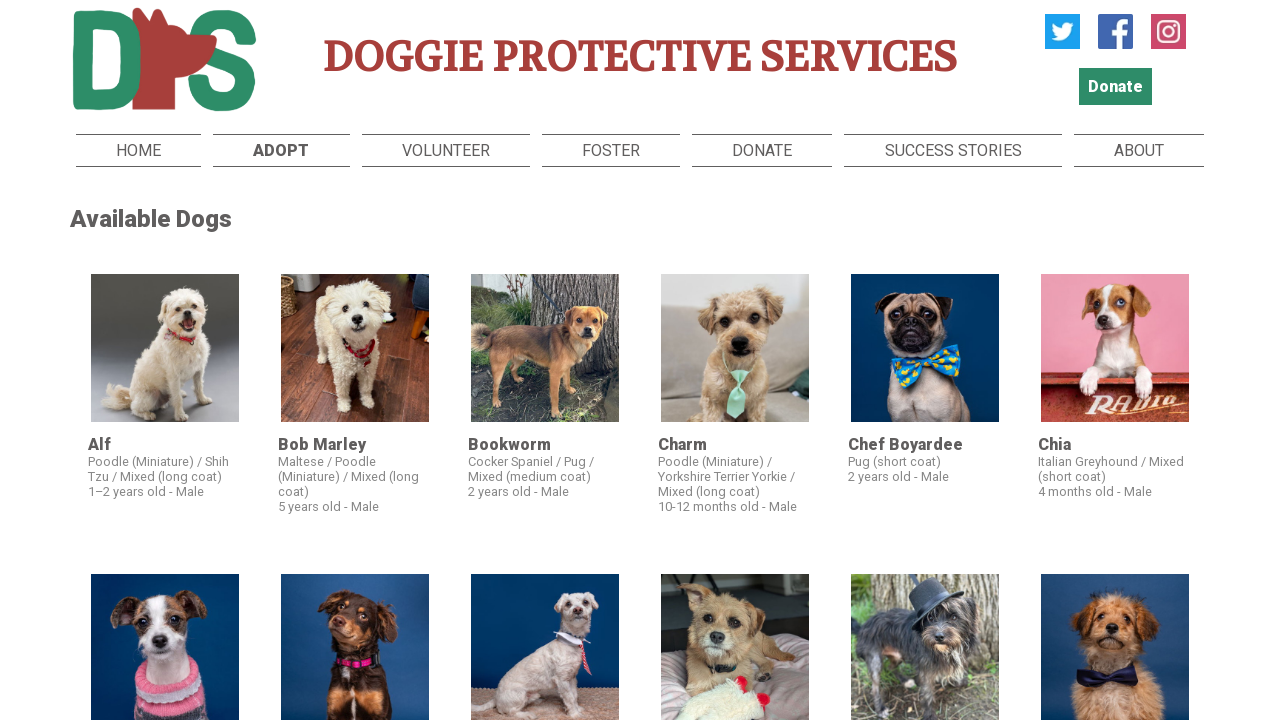

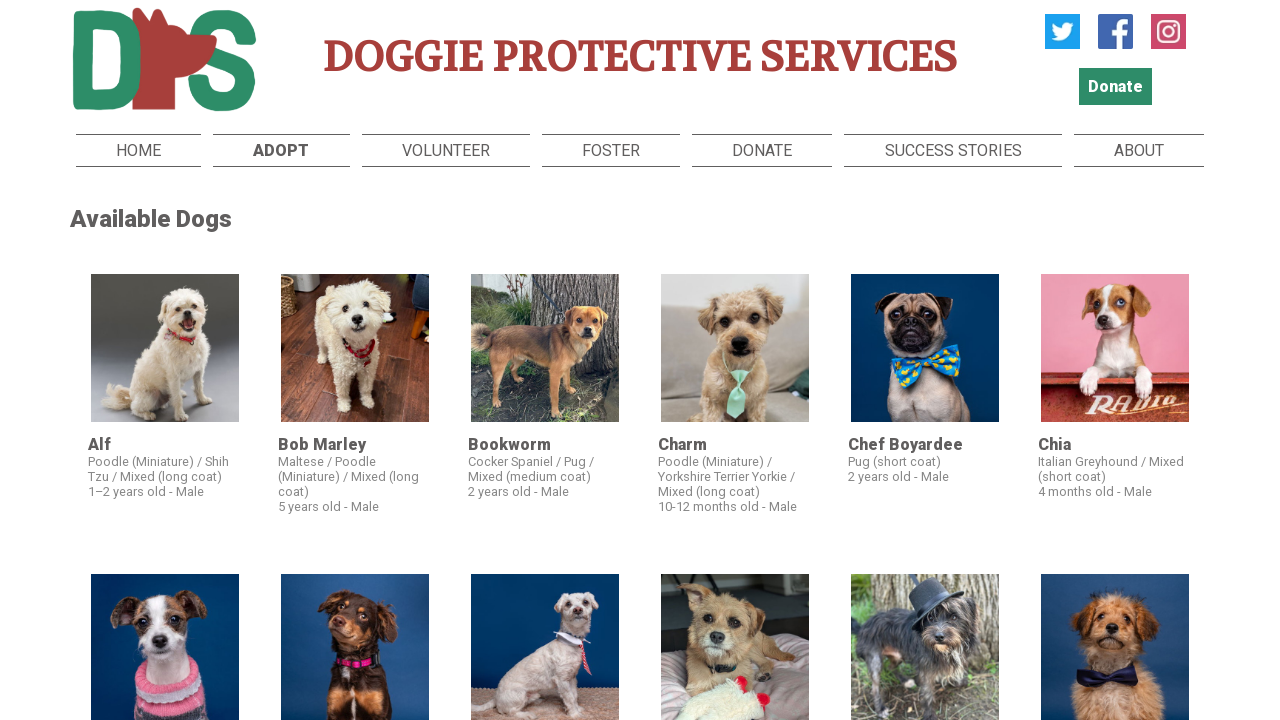